Tests contact form validation when gender is not selected

Starting URL: https://testqa.purse.tech/fake-contact

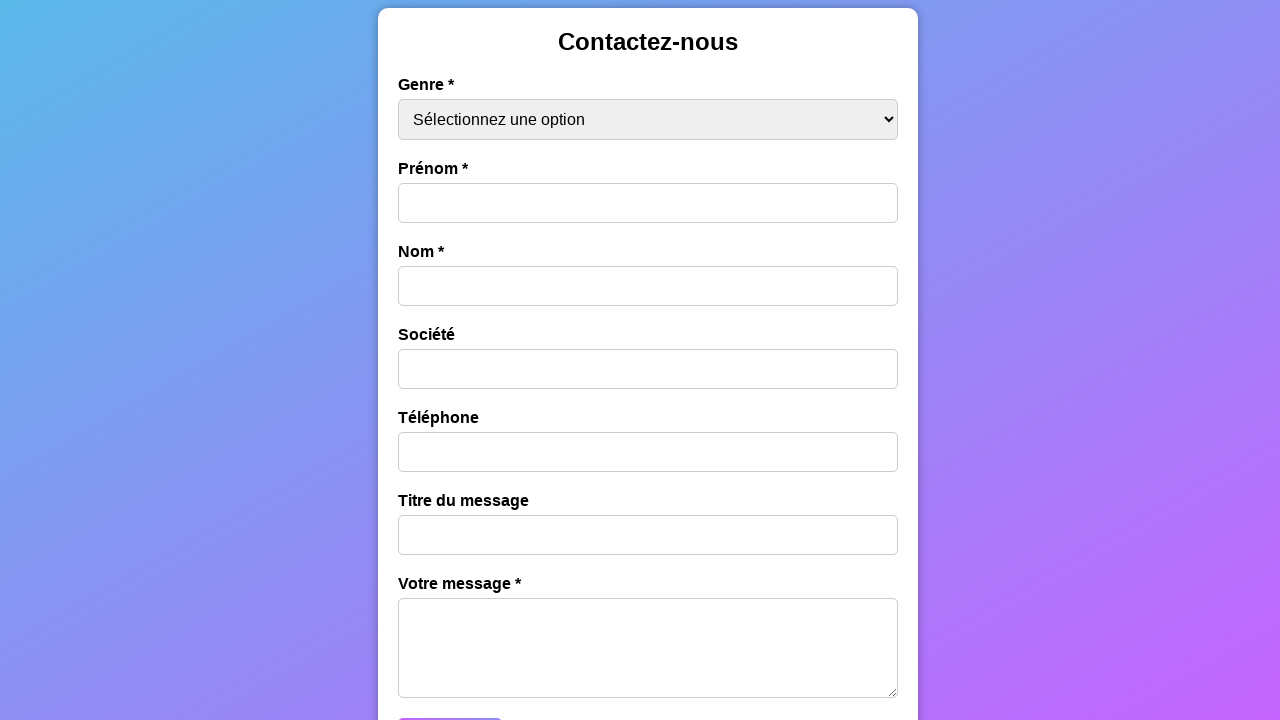

Clicked on first name field at (648, 203) on #first-name
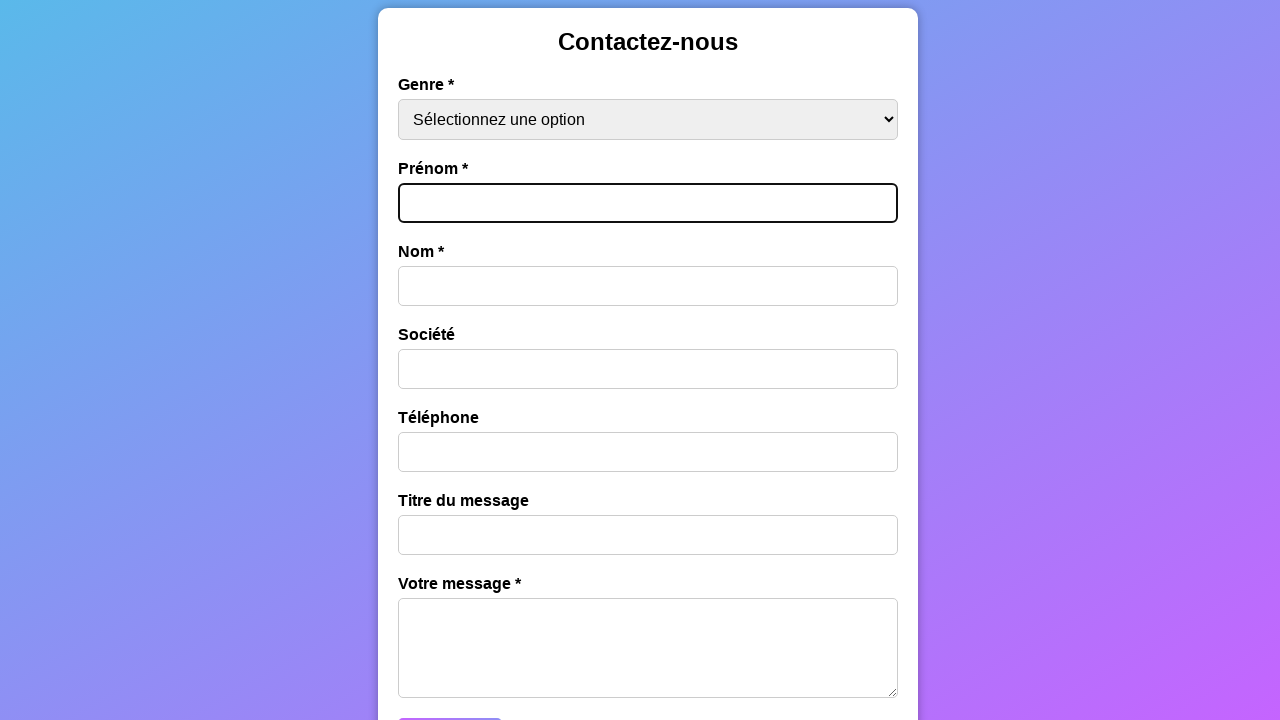

Filled first name with 'Sarah' on #first-name
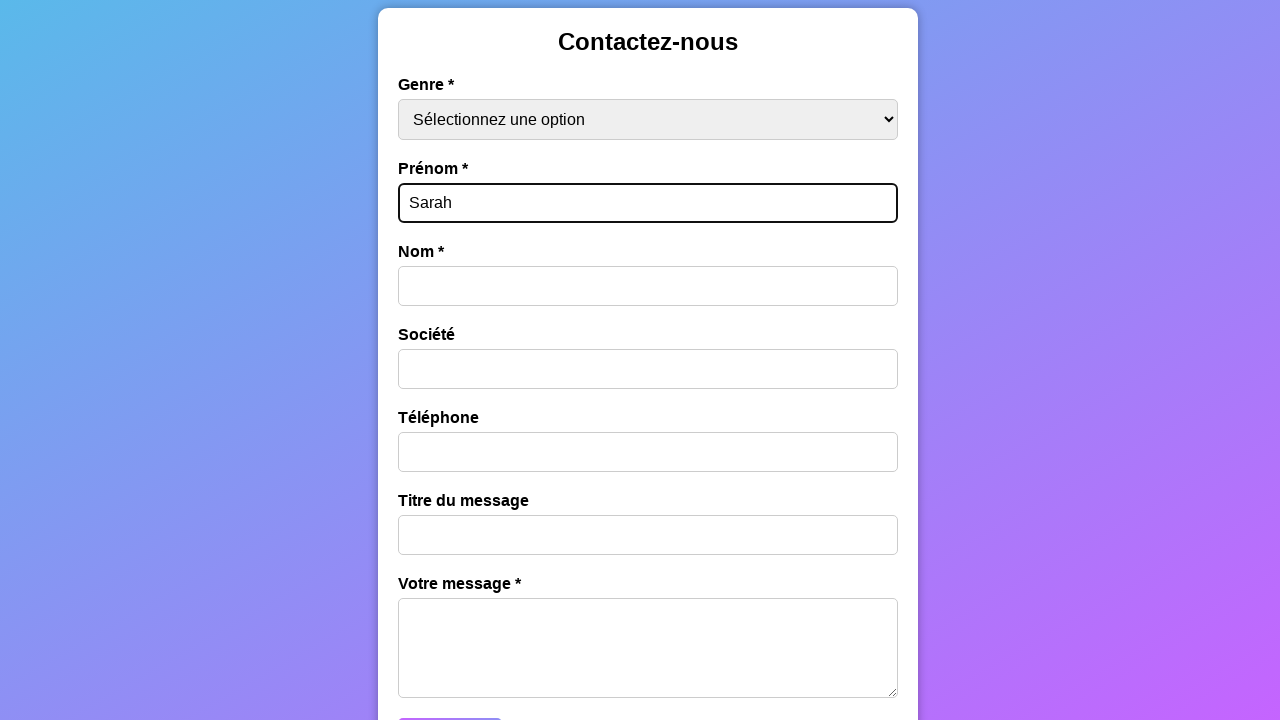

Filled last name with 'Williams' on #last-name
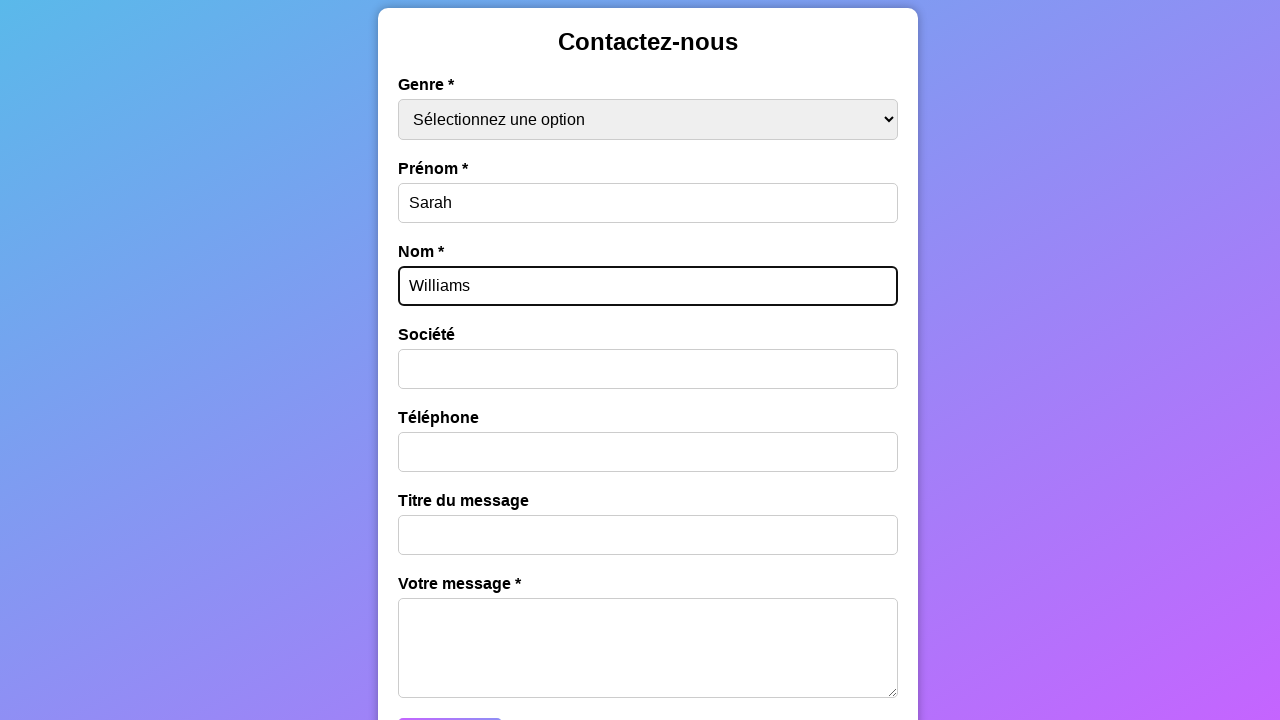

Filled message title with 'test ok' on #message-title
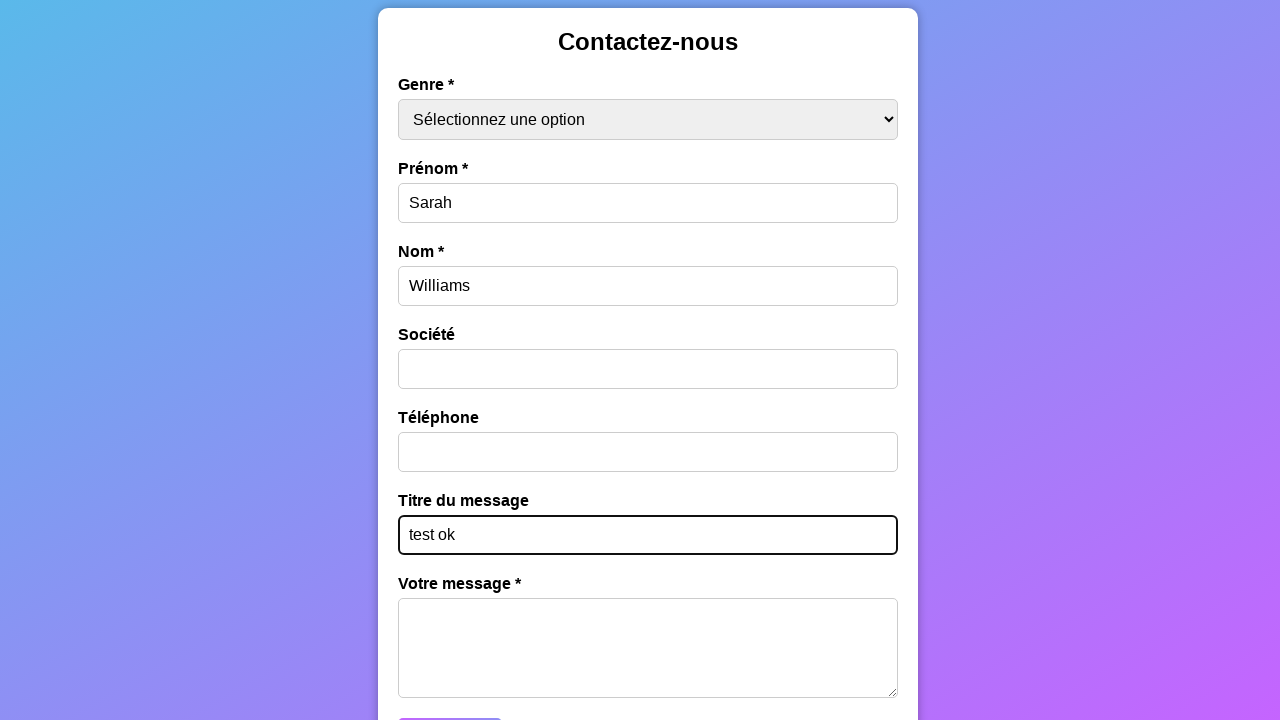

Filled message with 'Ok' on #message
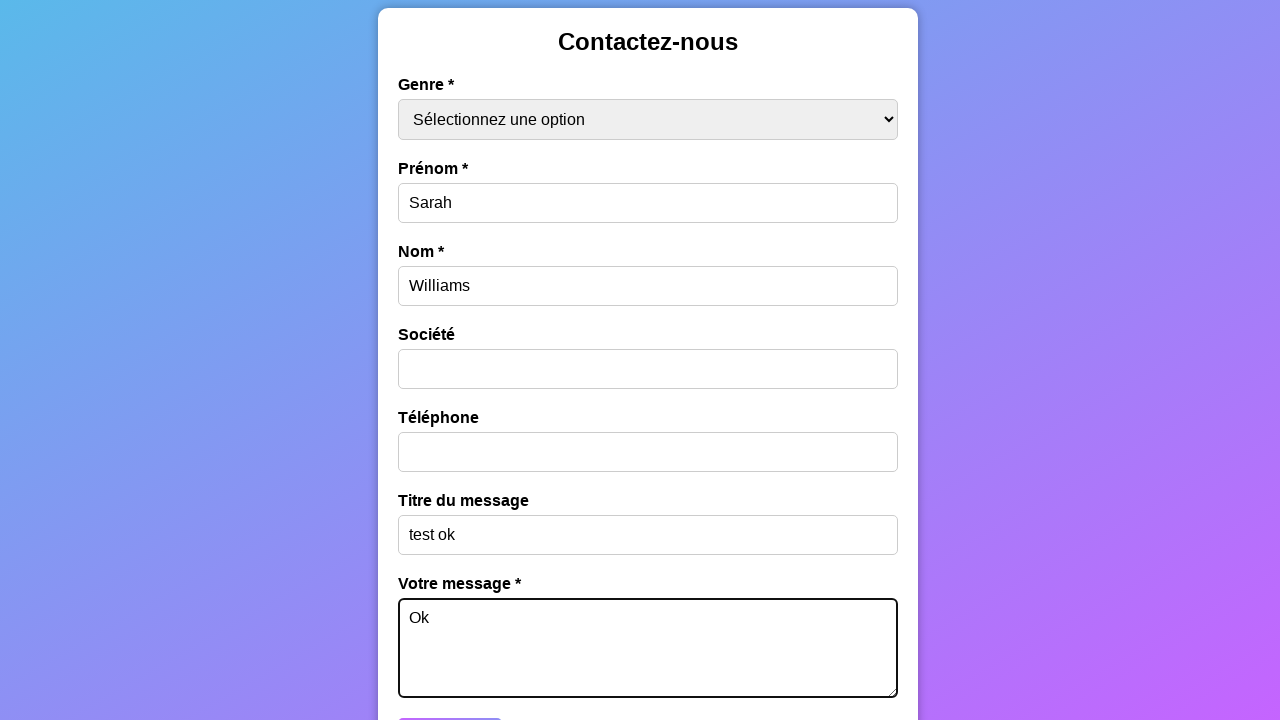

Clicked submit button without selecting gender at (450, 701) on #submit-button
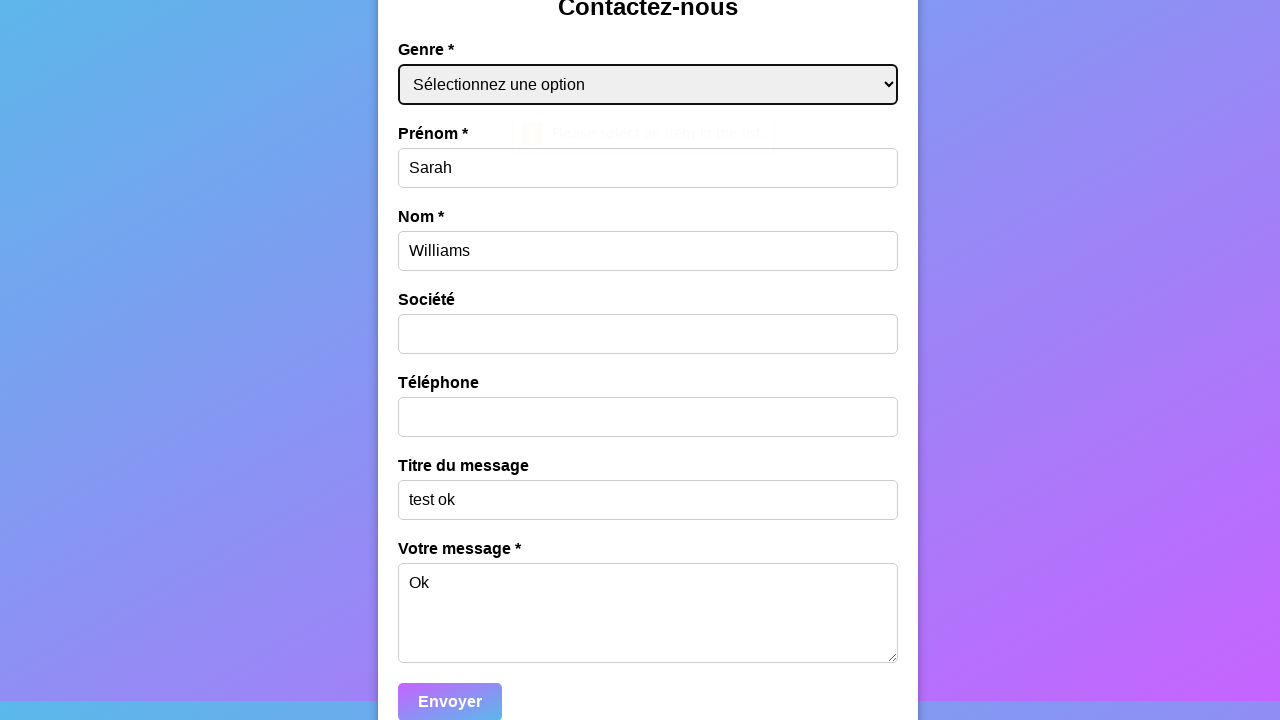

Validation error displayed for missing gender selection
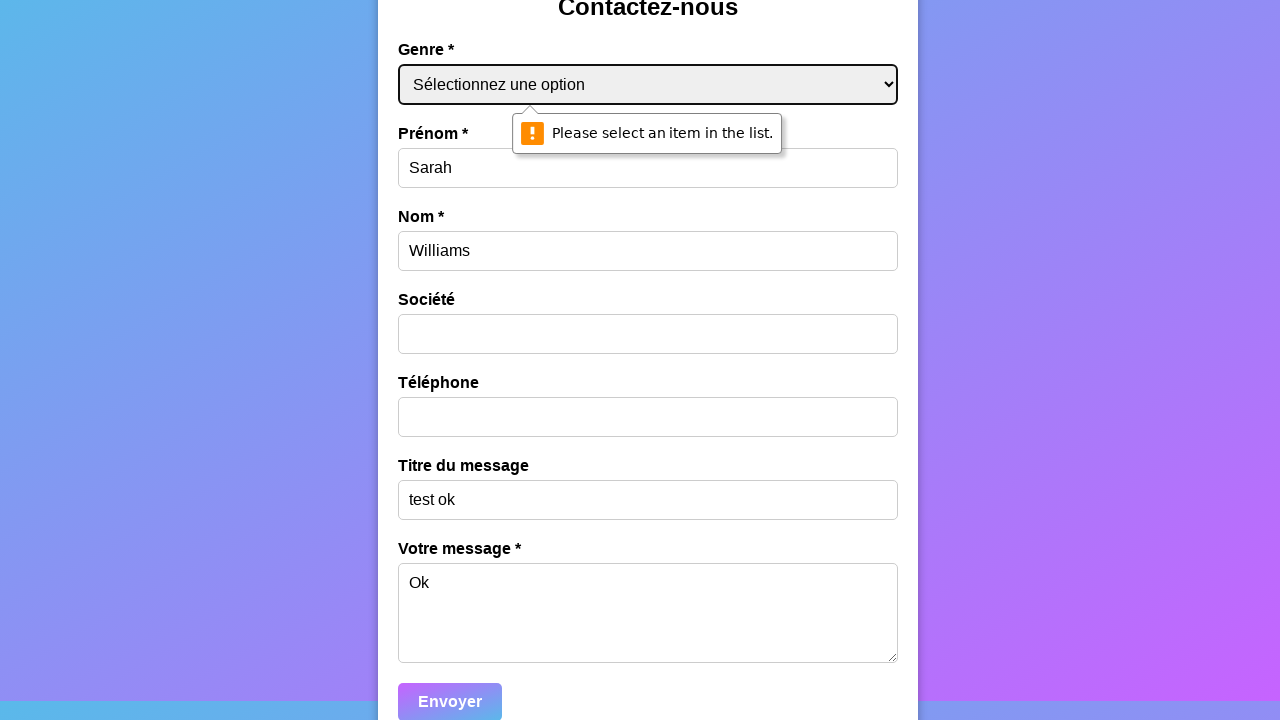

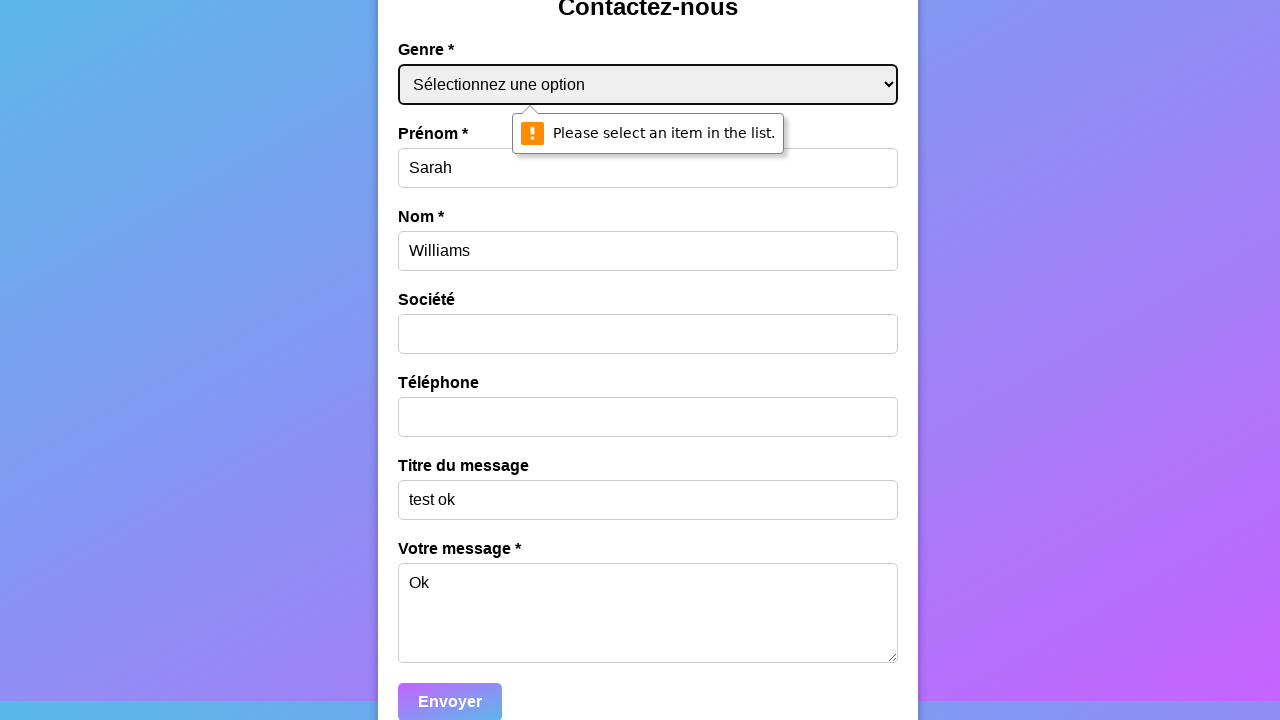